Tests static dropdown functionality by selecting currency options using different selection methods (by index and by visible text)

Starting URL: https://rahulshettyacademy.com/dropdownsPractise/

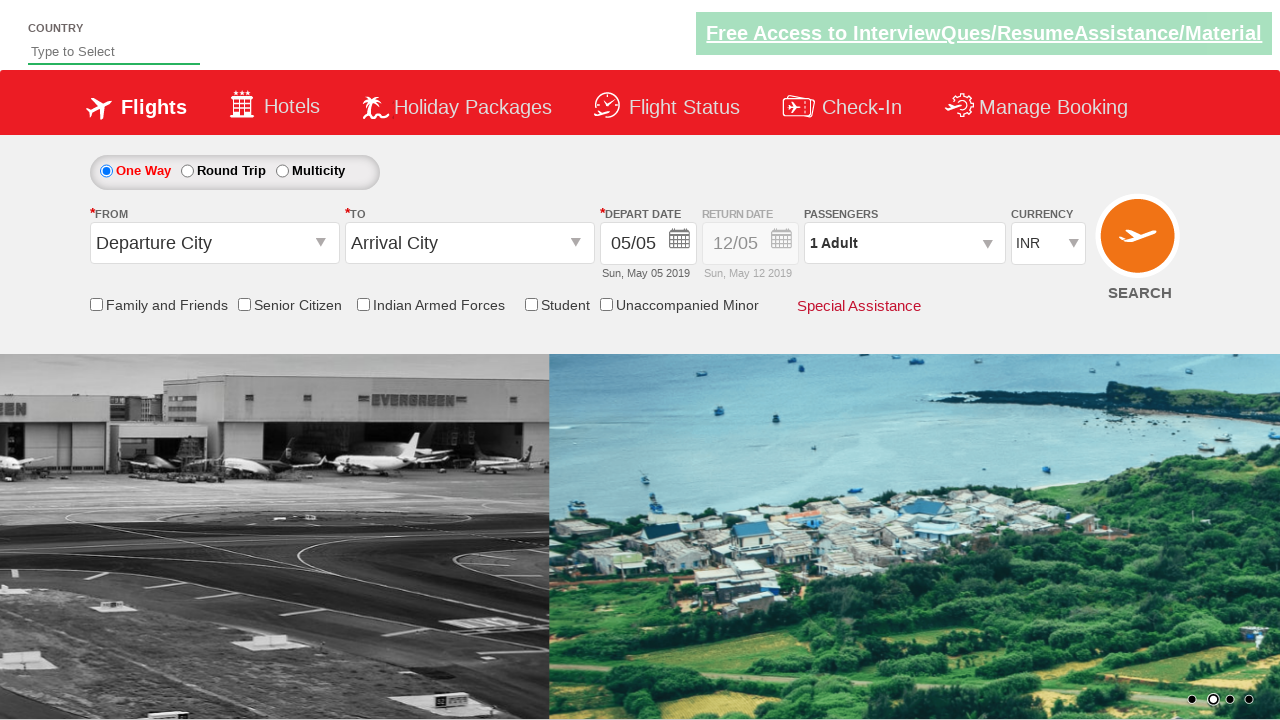

Located currency dropdown element
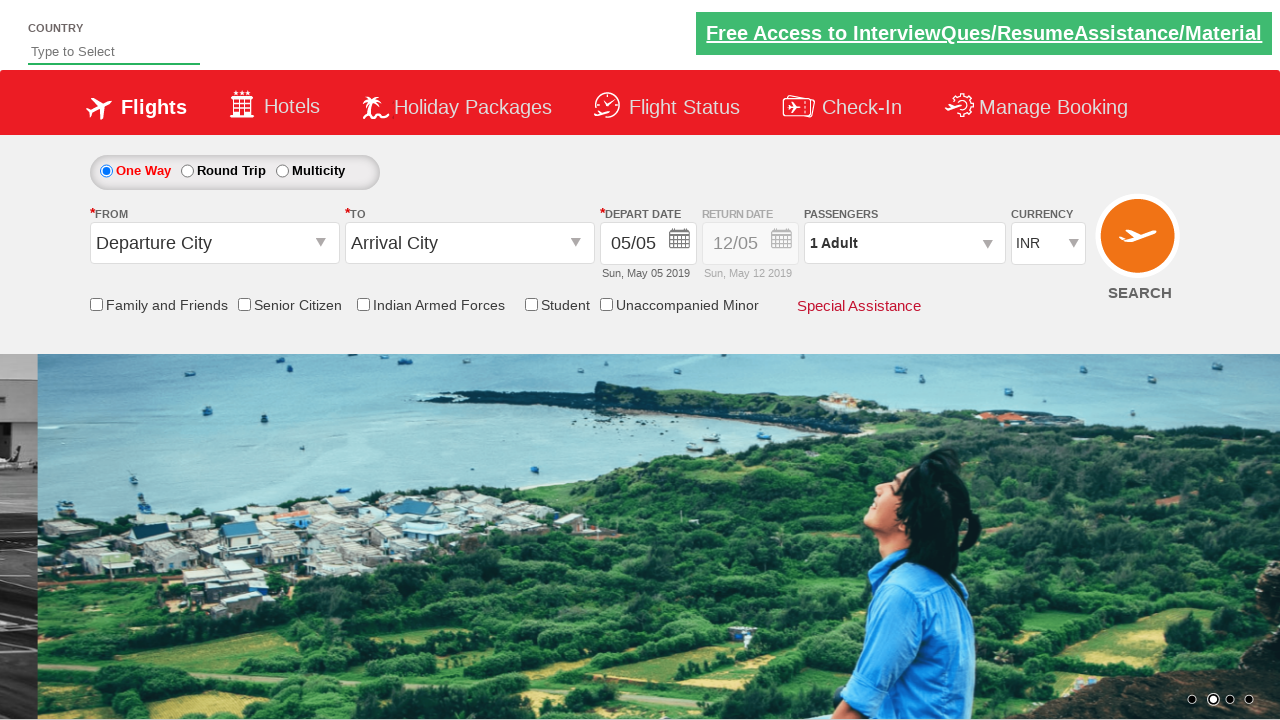

Selected 3rd currency option by index (index 2) on #ctl00_mainContent_DropDownListCurrency
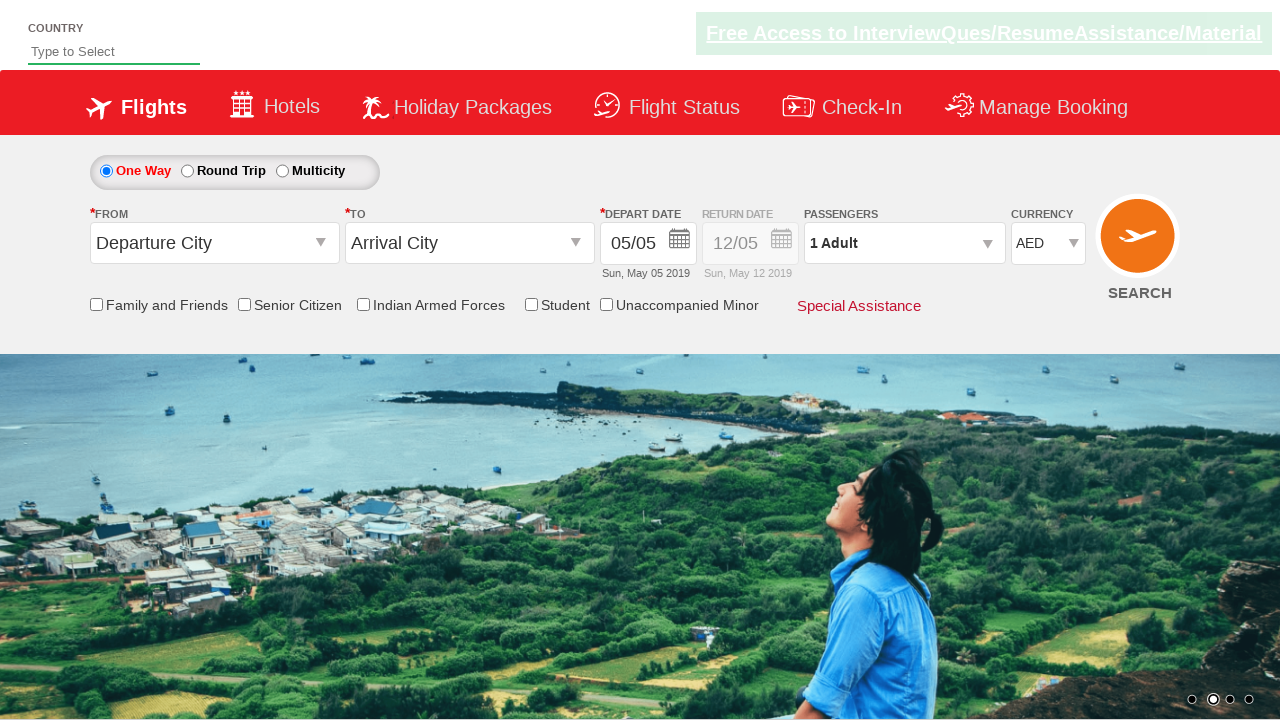

Selected USD currency option by visible text on #ctl00_mainContent_DropDownListCurrency
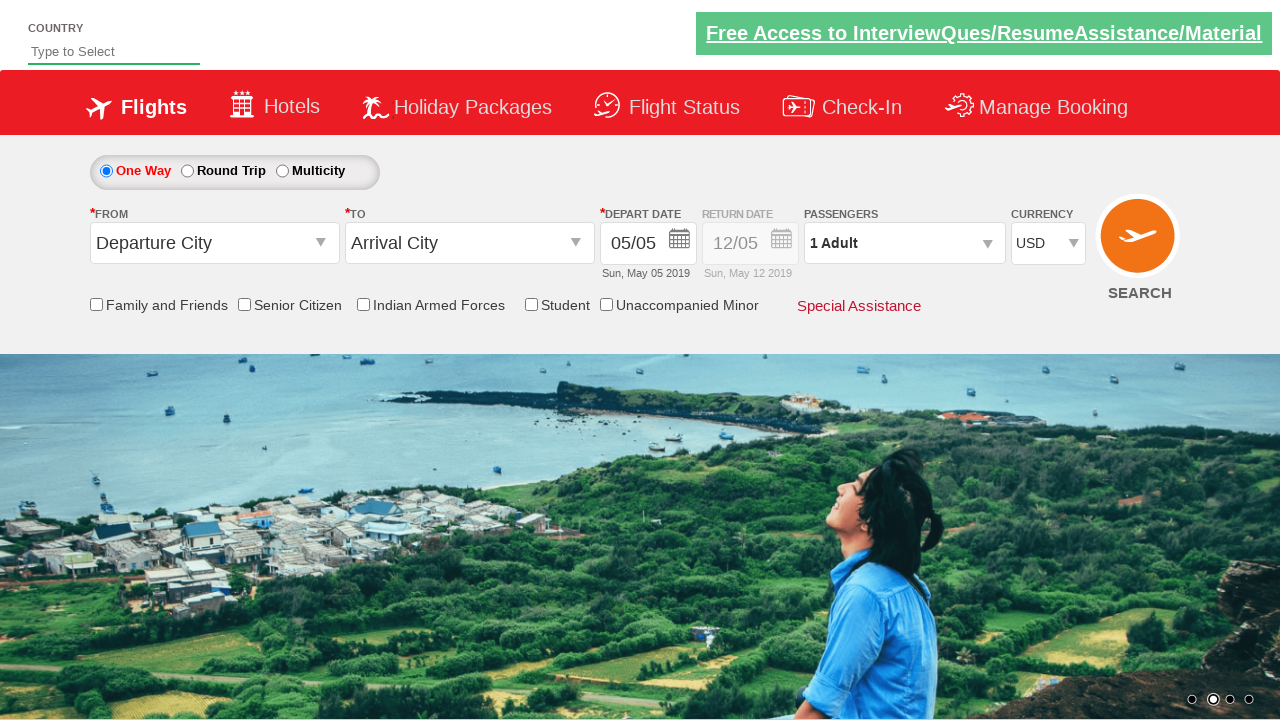

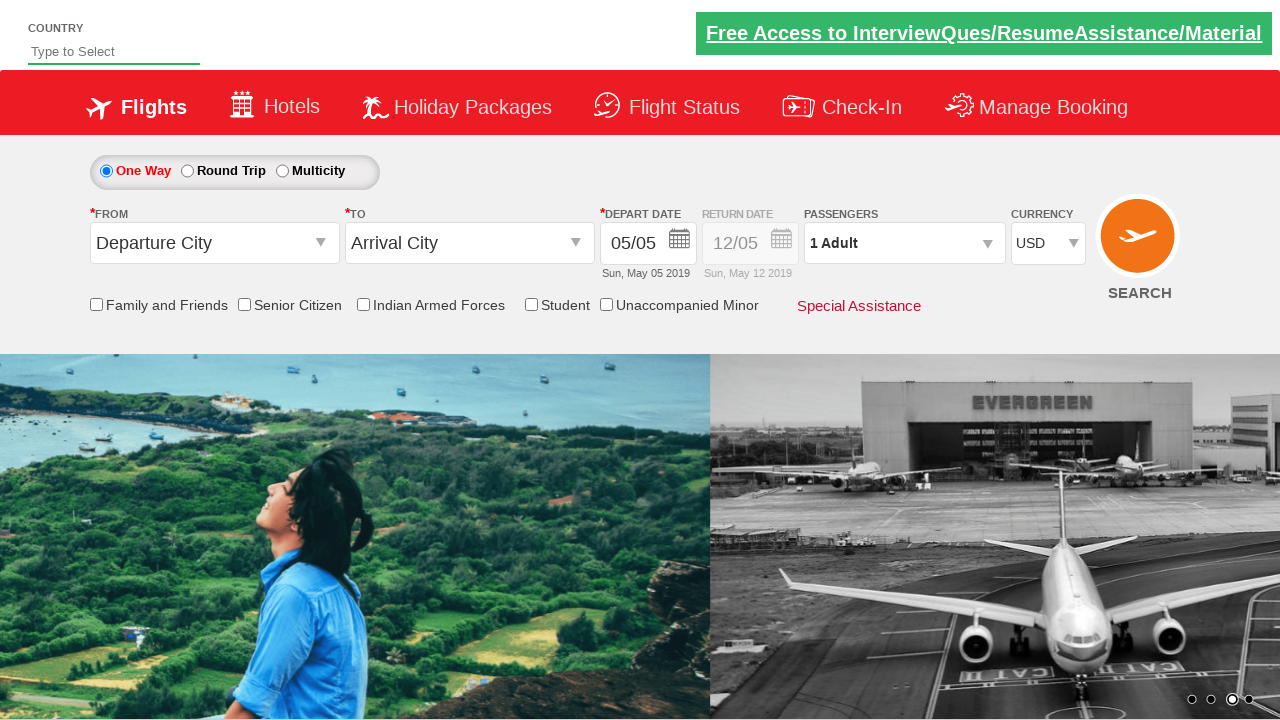